Tests alert handling functionality by triggering different types of browser alerts and accepting or dismissing them

Starting URL: https://www.hyrtutorials.com/p/alertsdemo.html

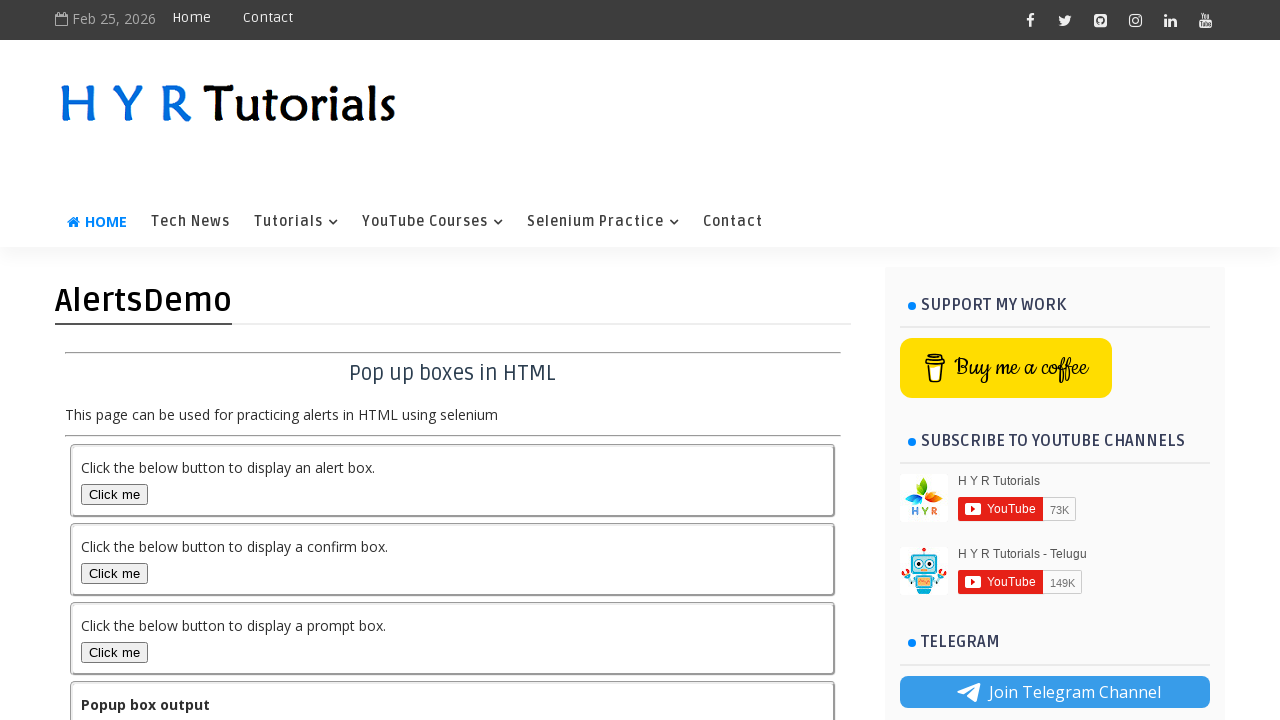

Clicked alert box button to trigger first alert at (114, 494) on #alertBox
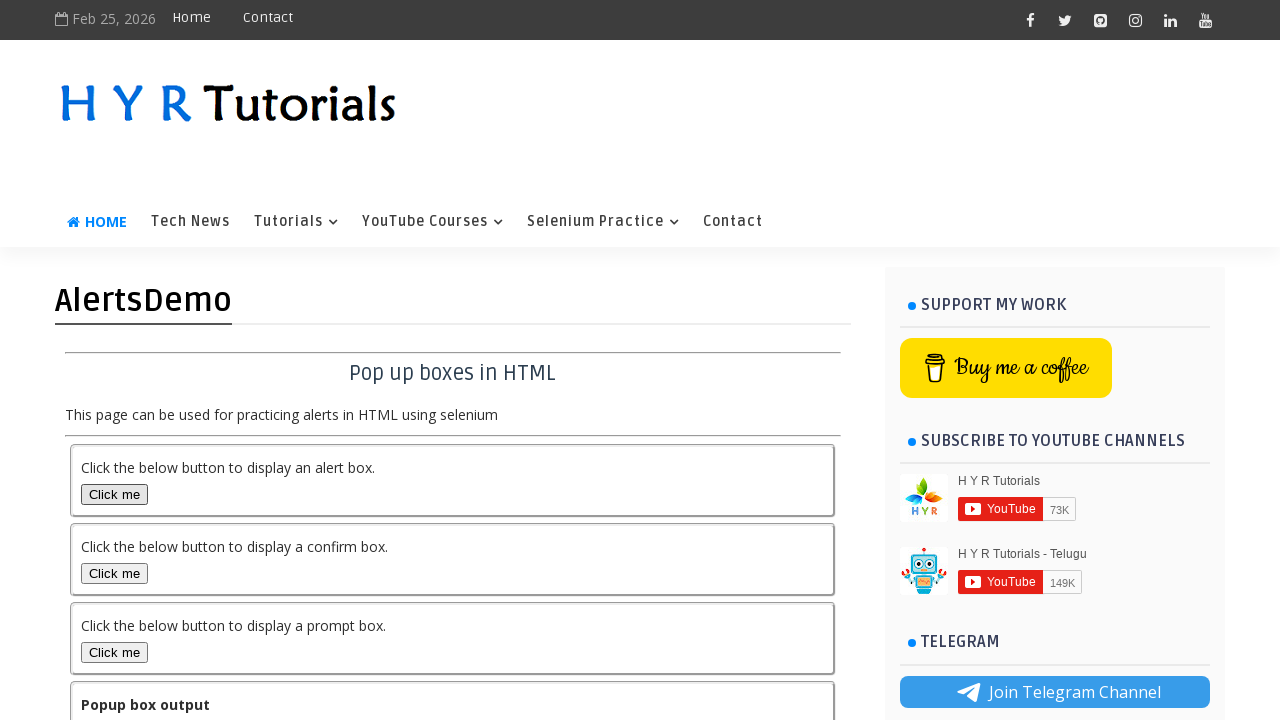

Set up dialog handler to accept alerts
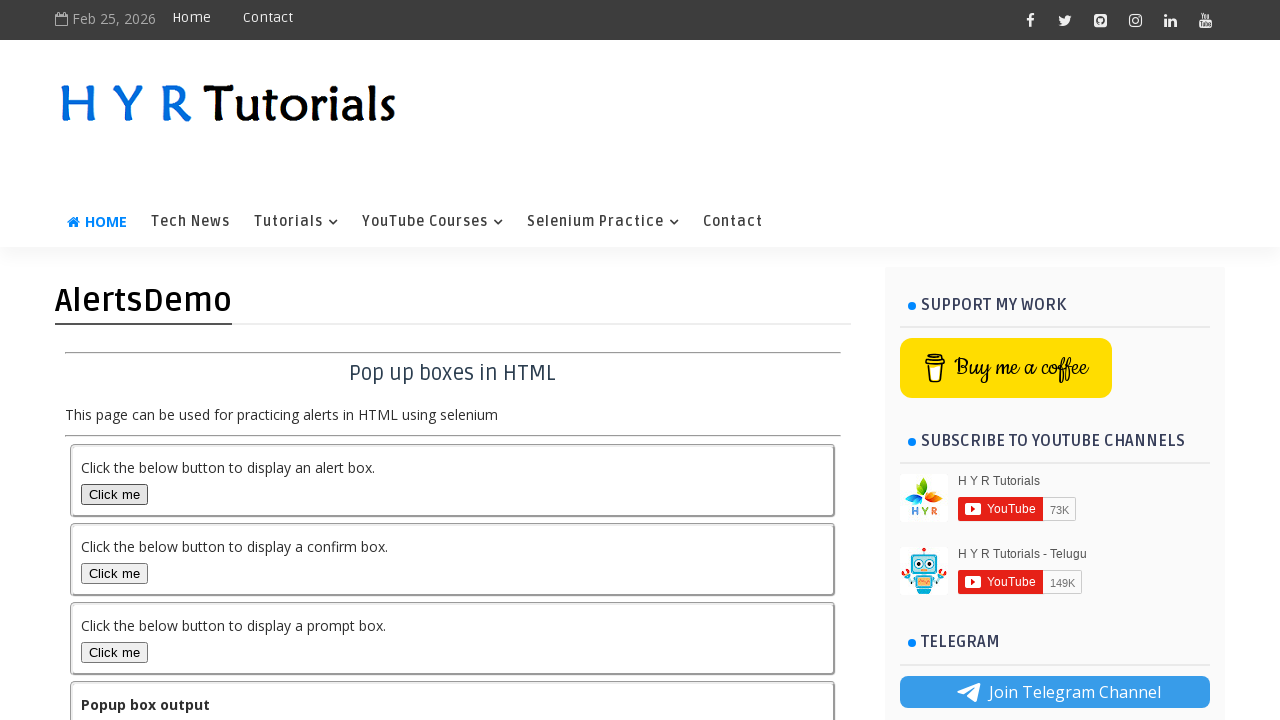

Clicked alert box button again to trigger and accept alert at (114, 494) on #alertBox
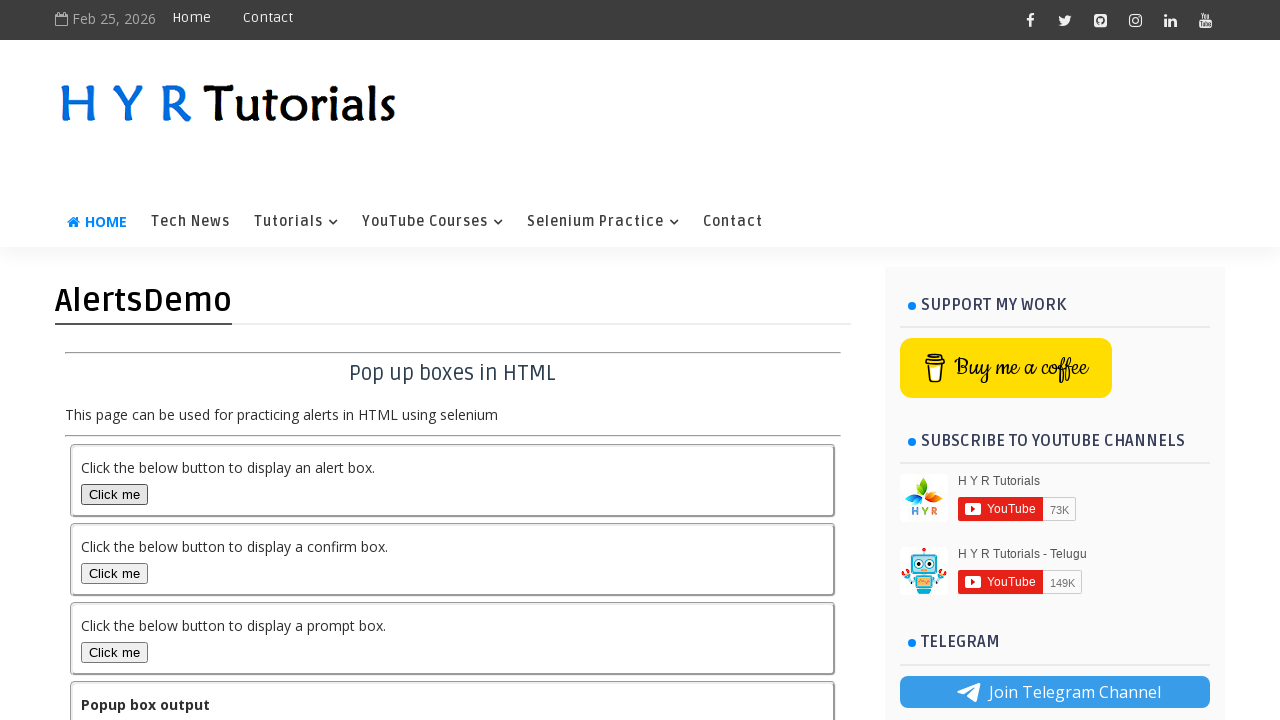

Retrieved output text after accepting alert
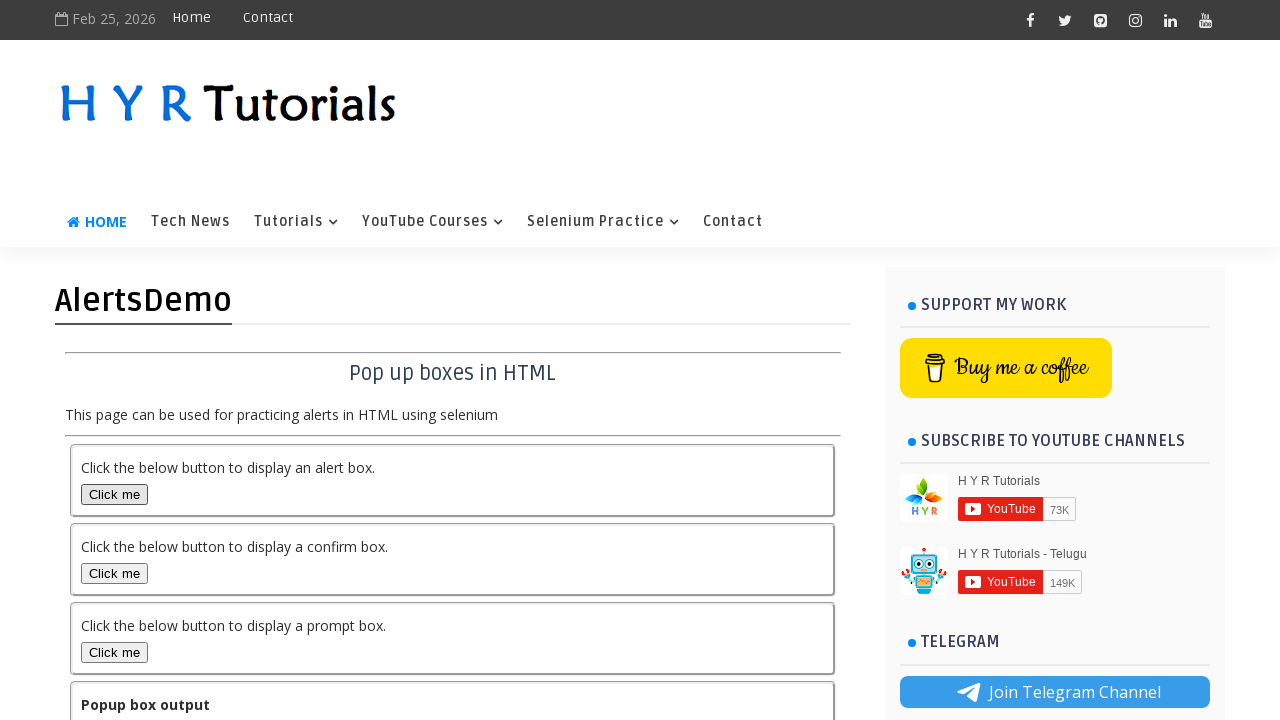

Clicked confirm box button to trigger confirm dialog at (114, 573) on #confirmBox
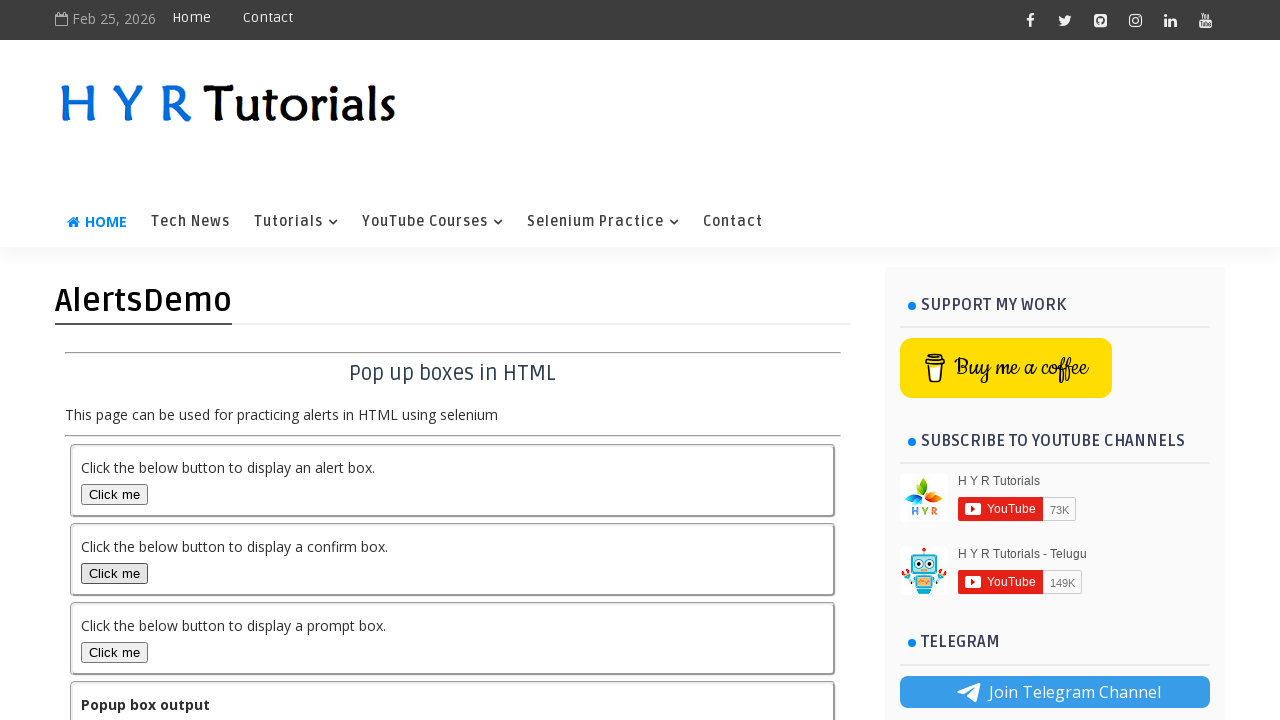

Set up dialog handler to dismiss alerts
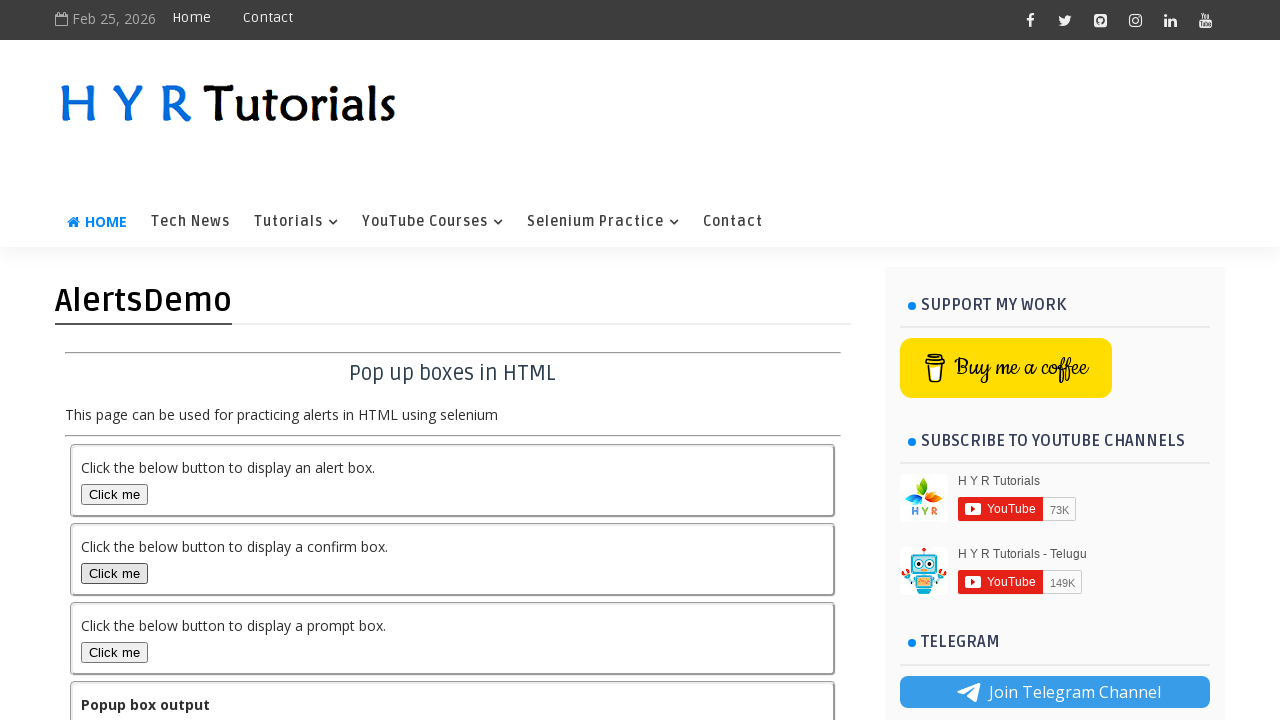

Clicked confirm box button again to trigger and dismiss confirm dialog at (114, 573) on #confirmBox
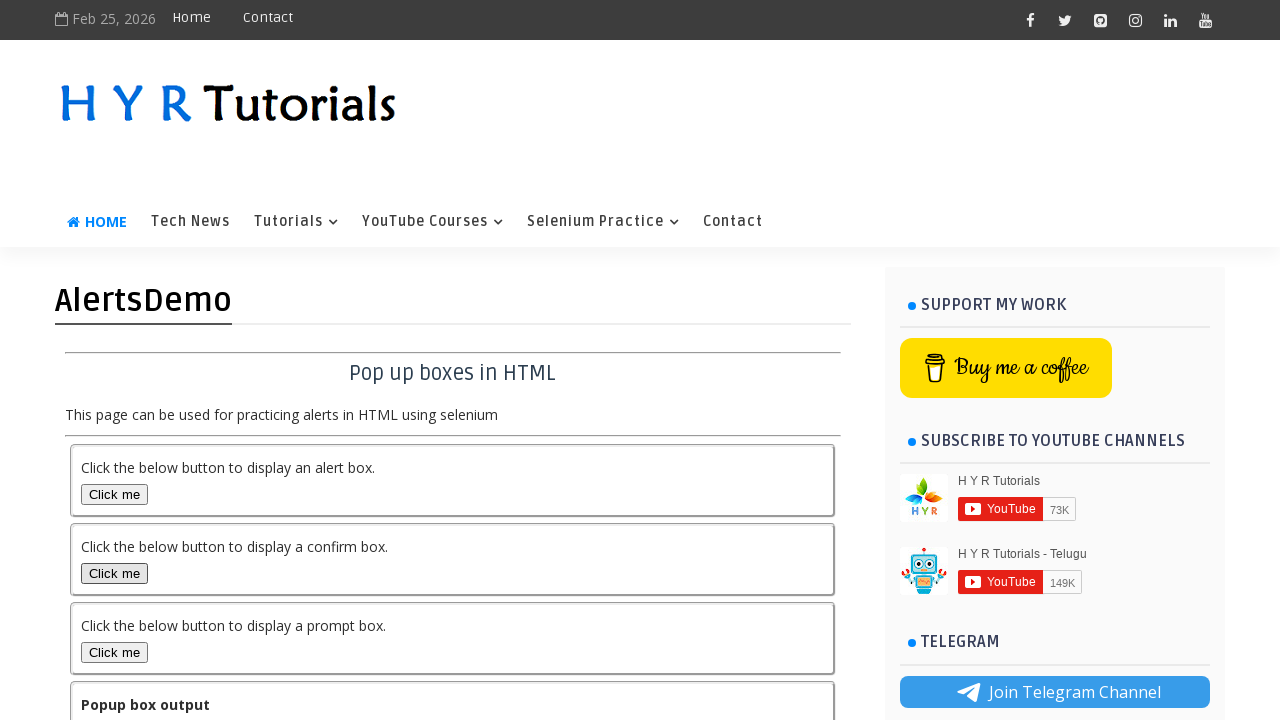

Retrieved output text after dismissing confirm dialog
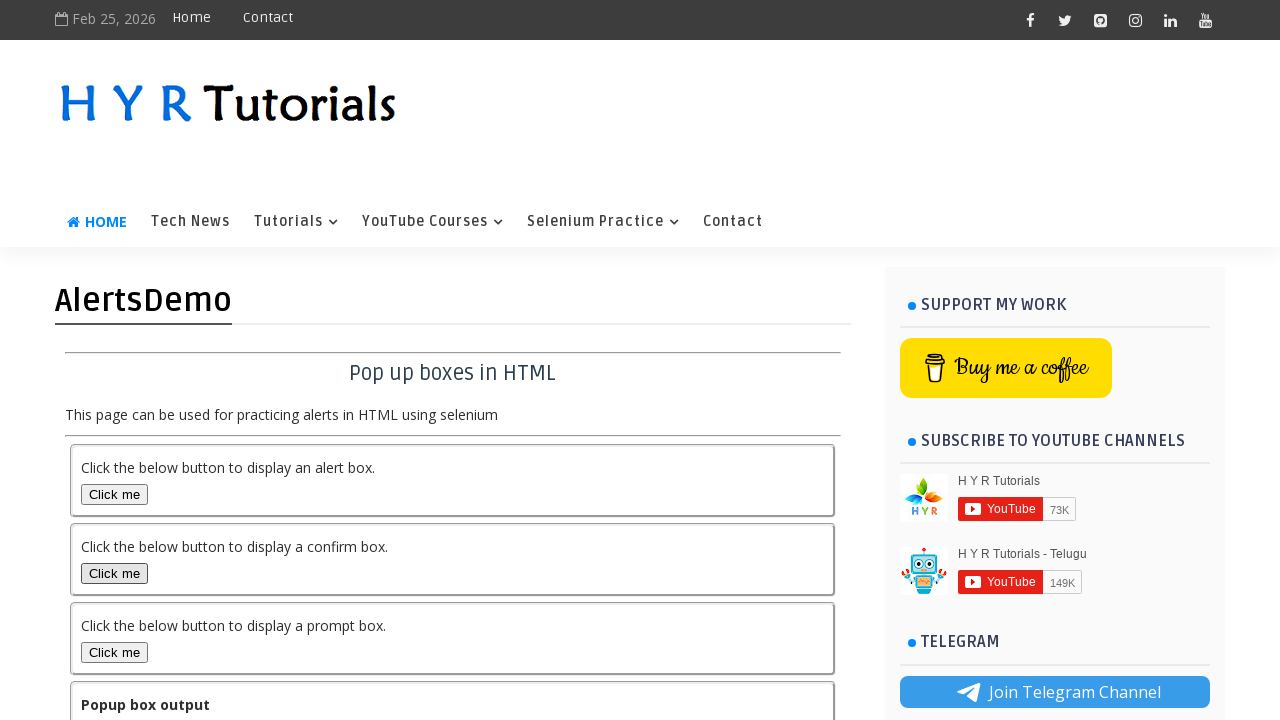

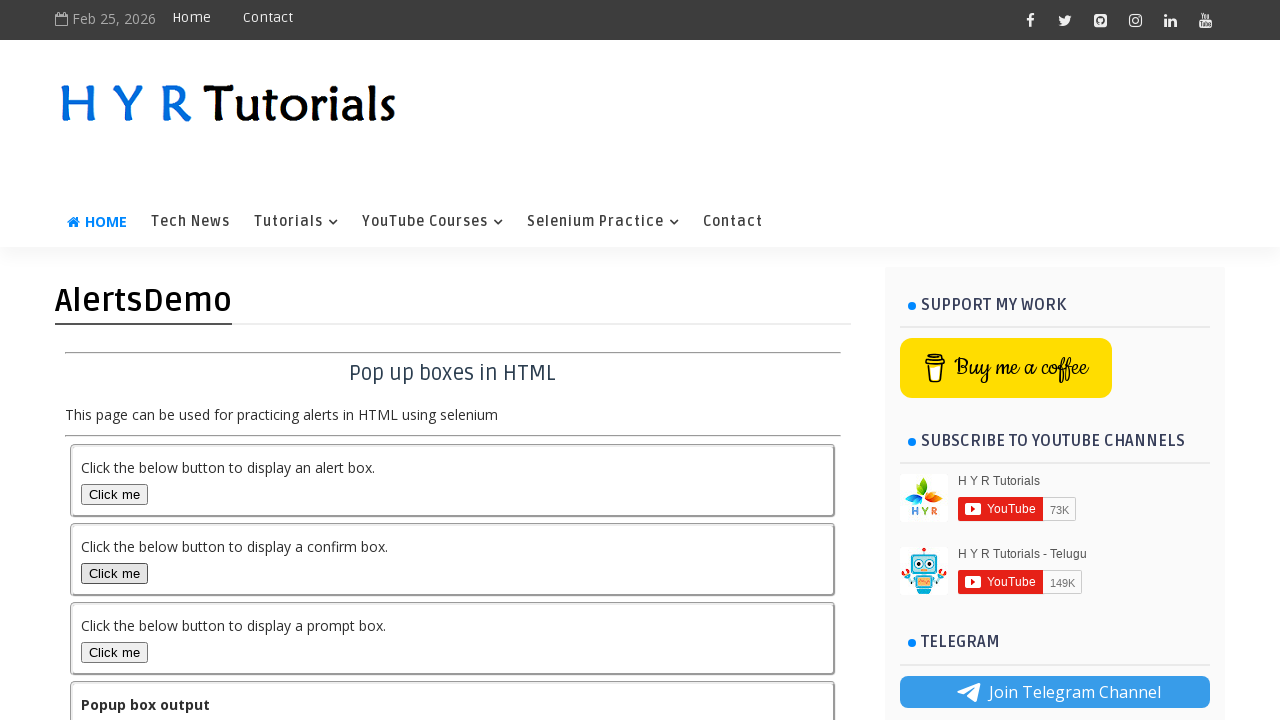